Tests the search functionality on BunnyCart website by entering a search term in the search box, pressing Enter, and verifying the search results page loads with the search term in the URL.

Starting URL: https://www.bunnycart.com/

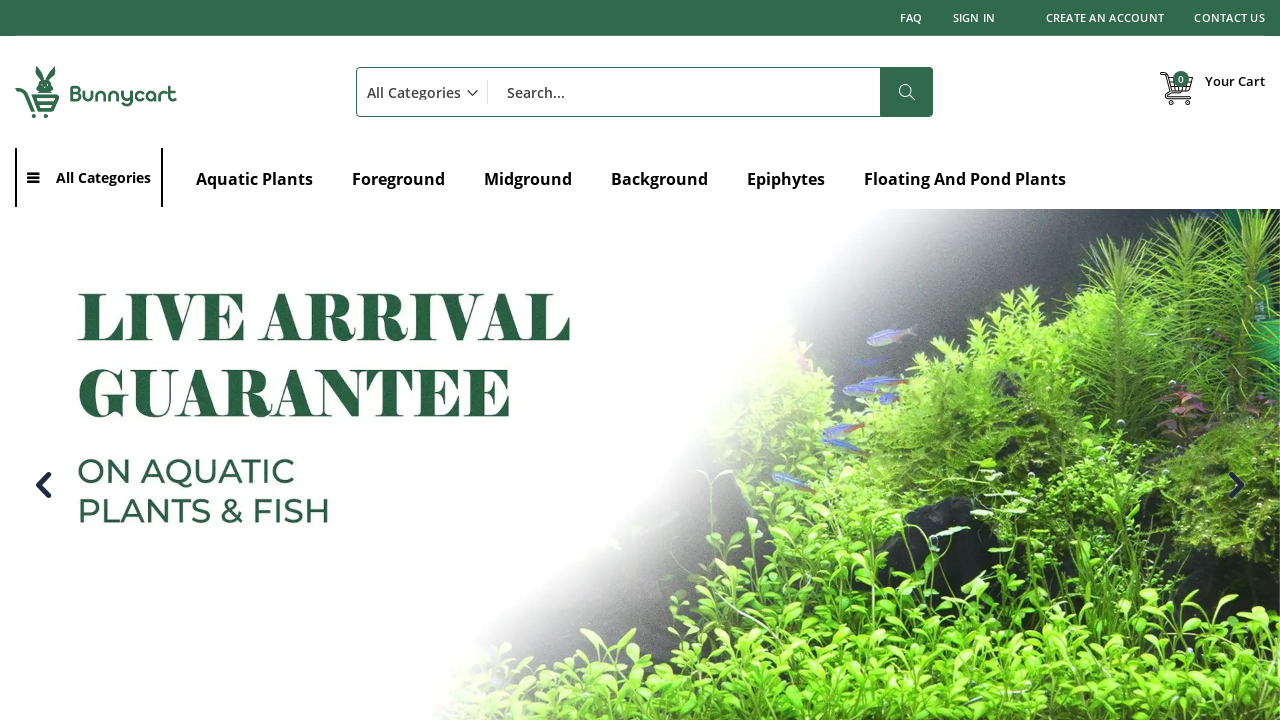

Filled search box with 'baby toys' on #search
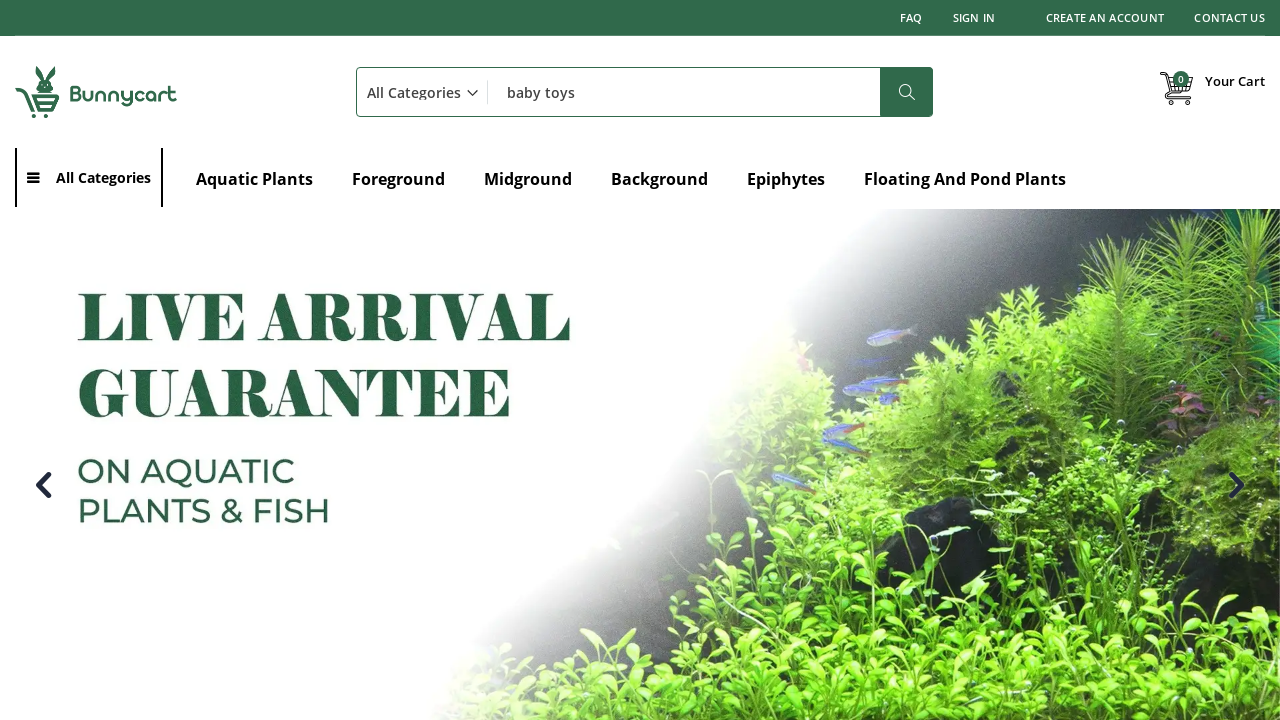

Pressed Enter to submit search on #search
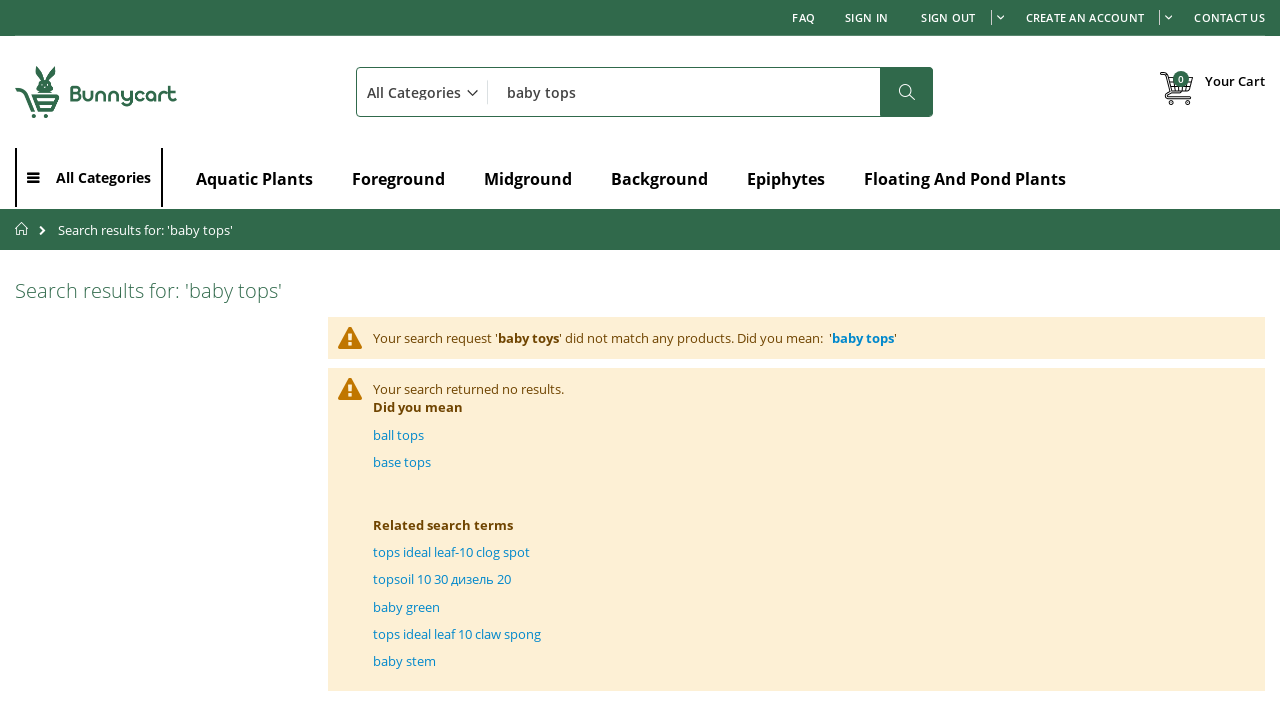

Search results page loaded with search term in URL
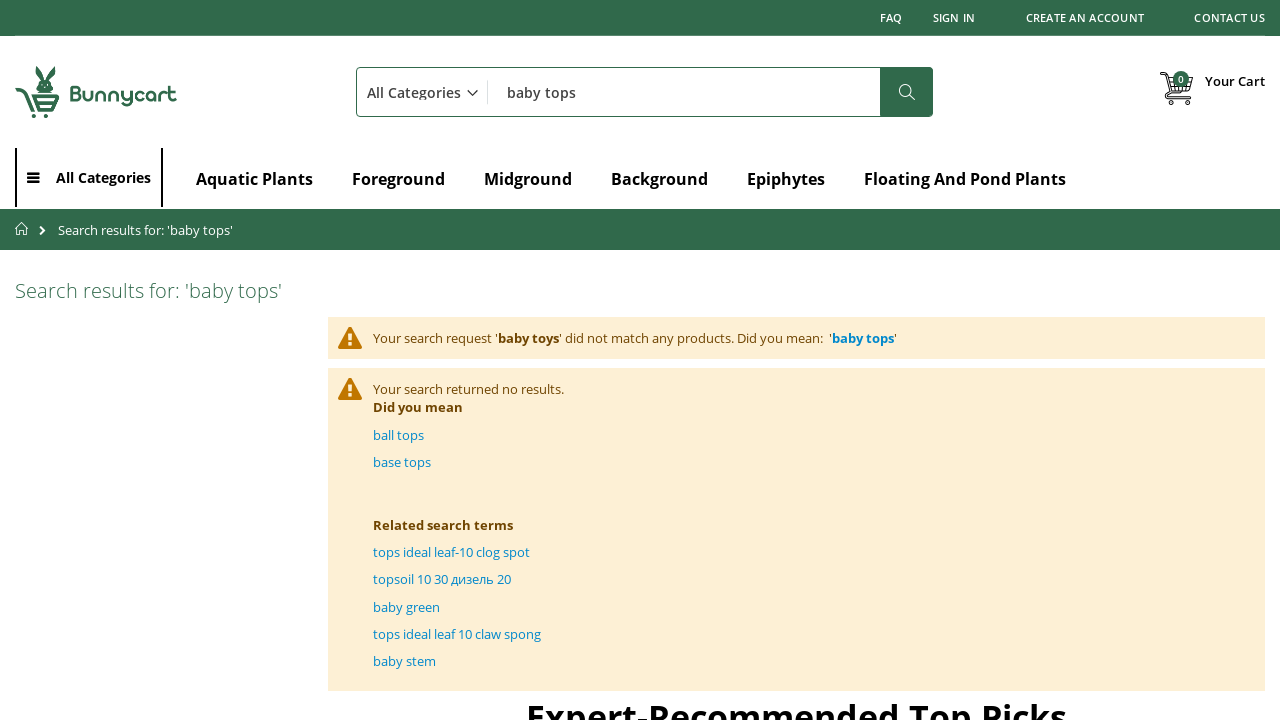

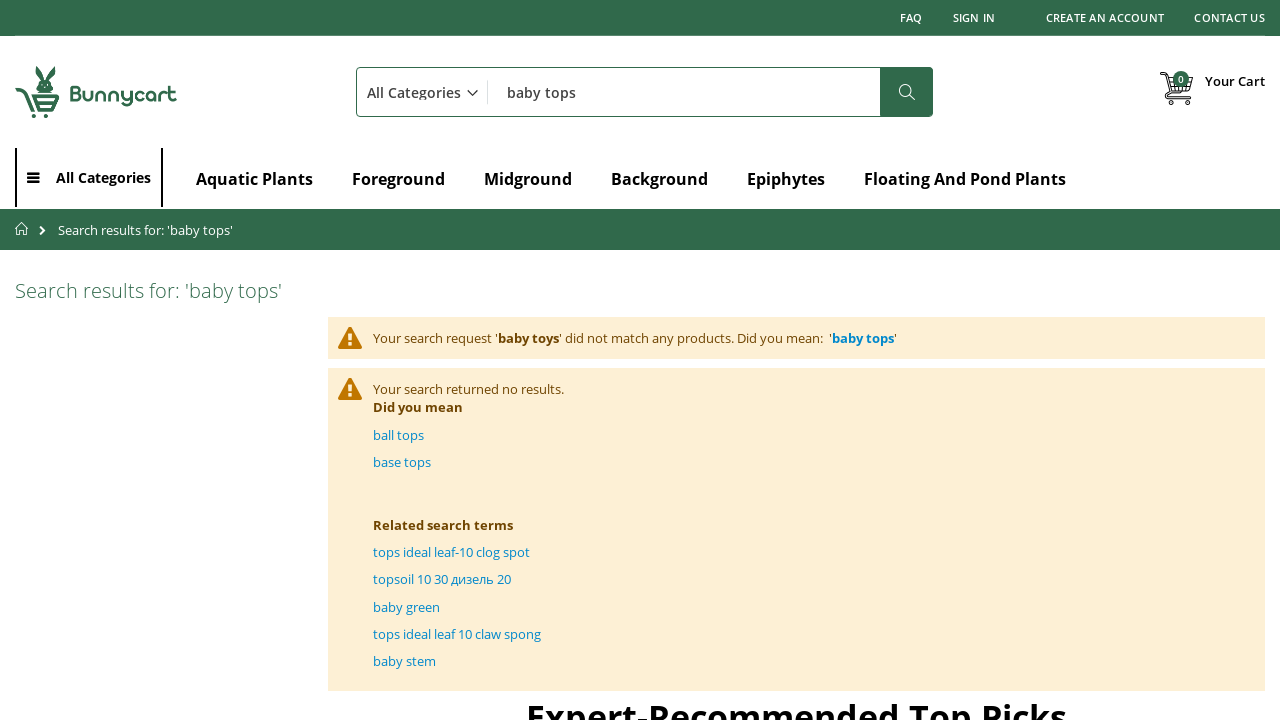